Tests a passenger dropdown selector by clicking to open it, incrementing the adult passenger count 4 times (from 1 to 5), closing the dropdown, and verifying the final count displays "5 Adult".

Starting URL: https://rahulshettyacademy.com/dropdownsPractise/

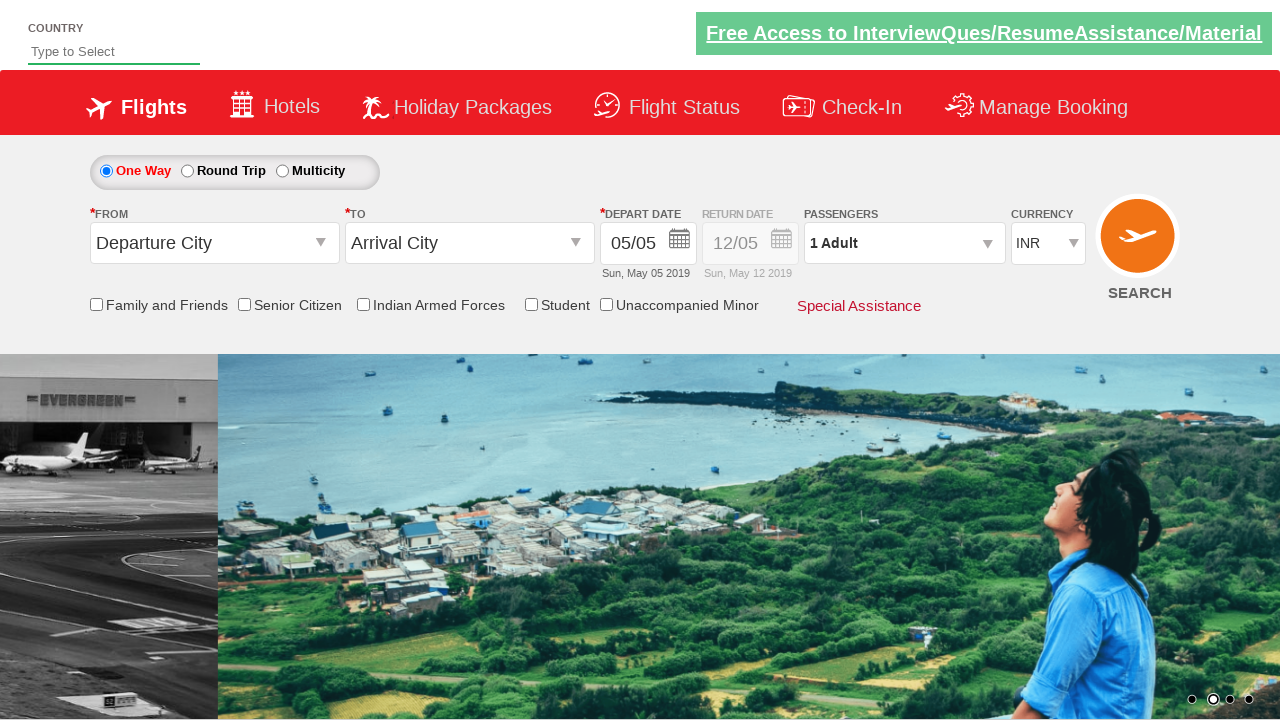

Clicked passenger info dropdown to open it at (904, 243) on #divpaxinfo
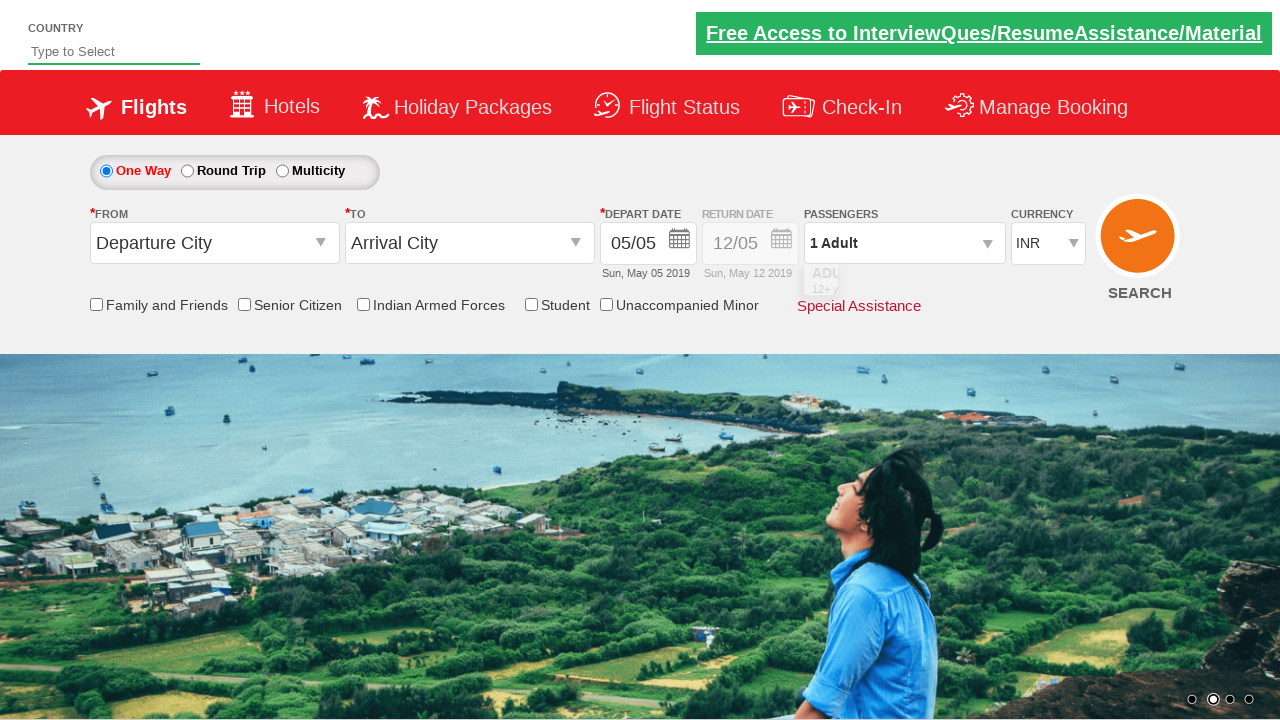

Dropdown opened and increment adult button became visible
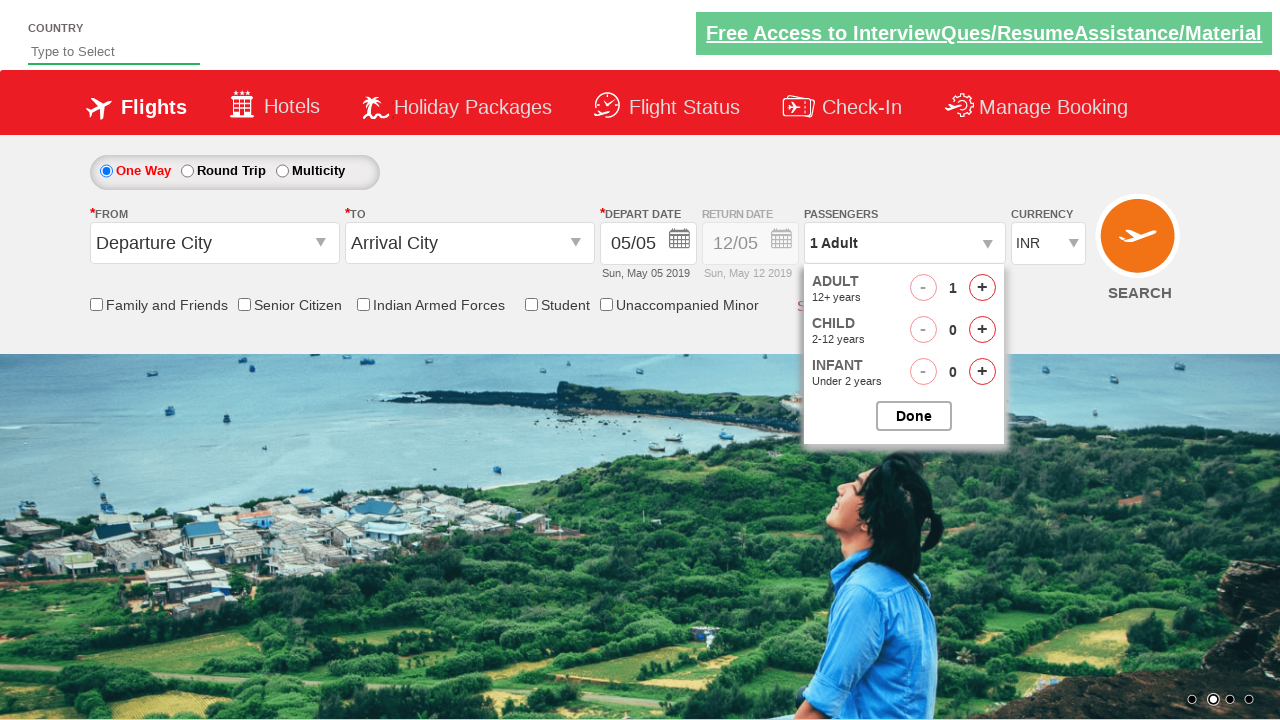

Clicked increment adult button (iteration 1 of 4) at (982, 288) on #hrefIncAdt
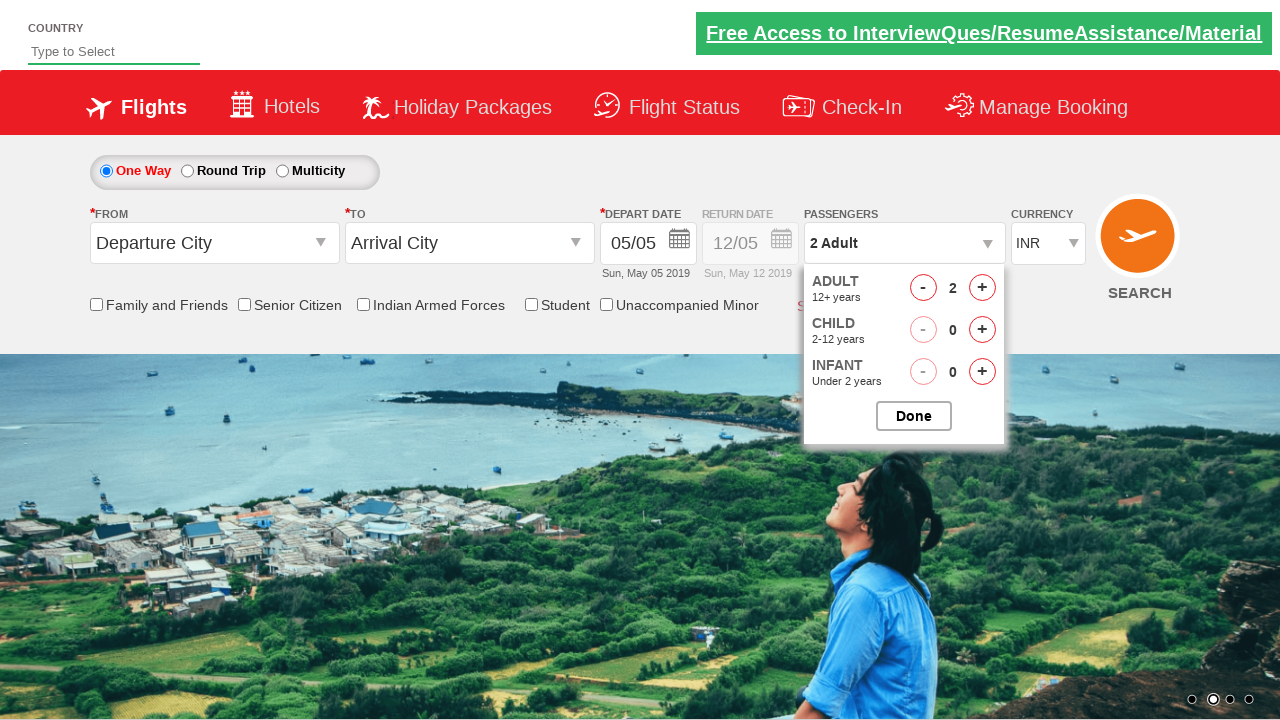

Clicked increment adult button (iteration 2 of 4) at (982, 288) on #hrefIncAdt
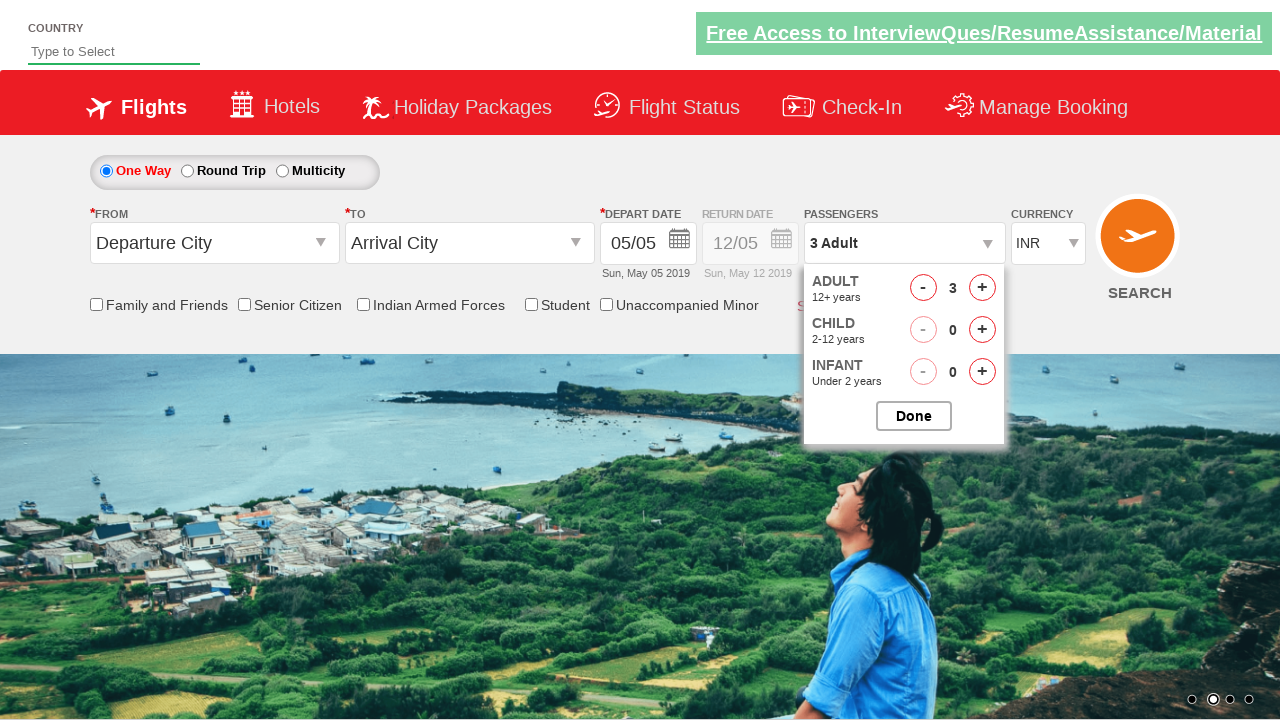

Clicked increment adult button (iteration 3 of 4) at (982, 288) on #hrefIncAdt
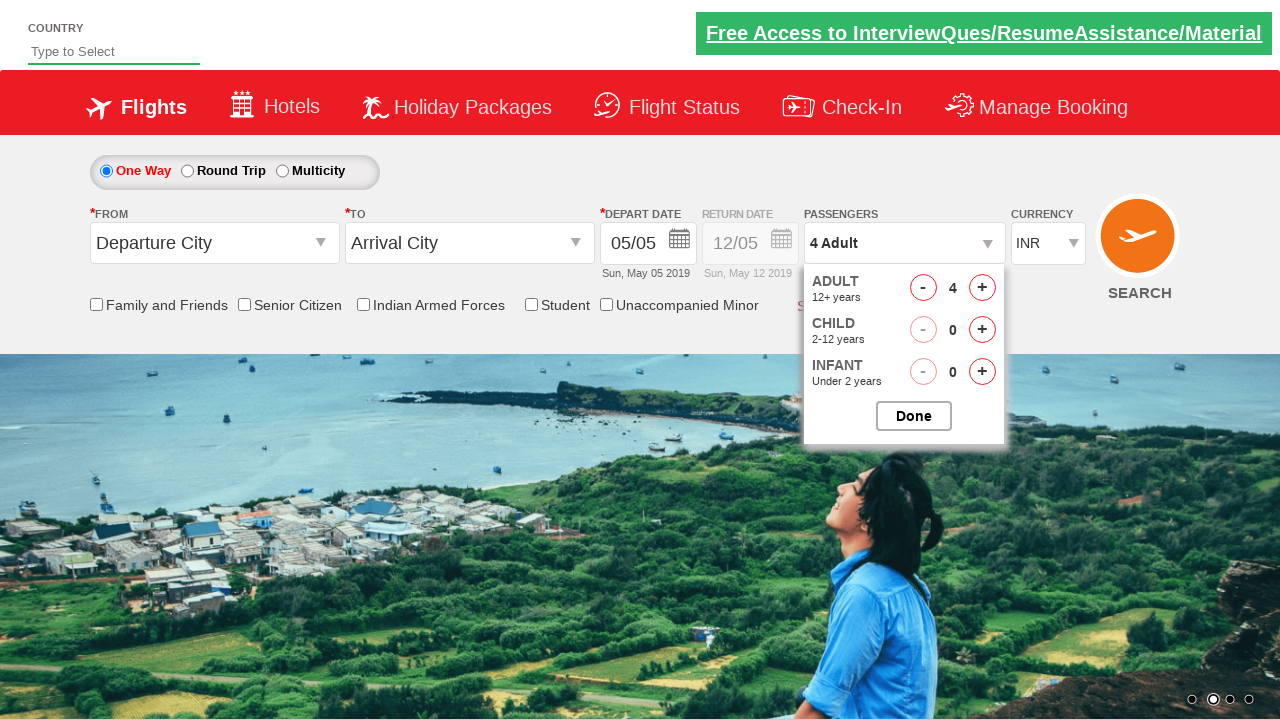

Clicked increment adult button (iteration 4 of 4) at (982, 288) on #hrefIncAdt
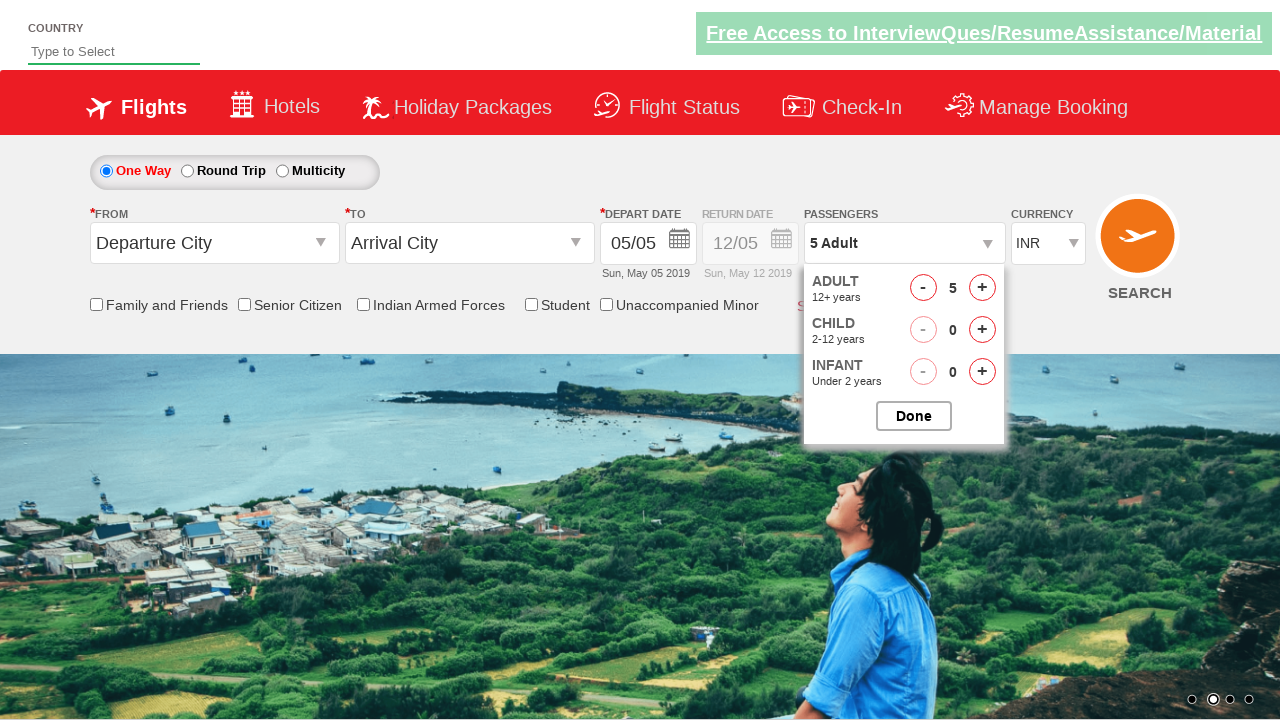

Clicked done button to close dropdown at (914, 416) on .buttonN
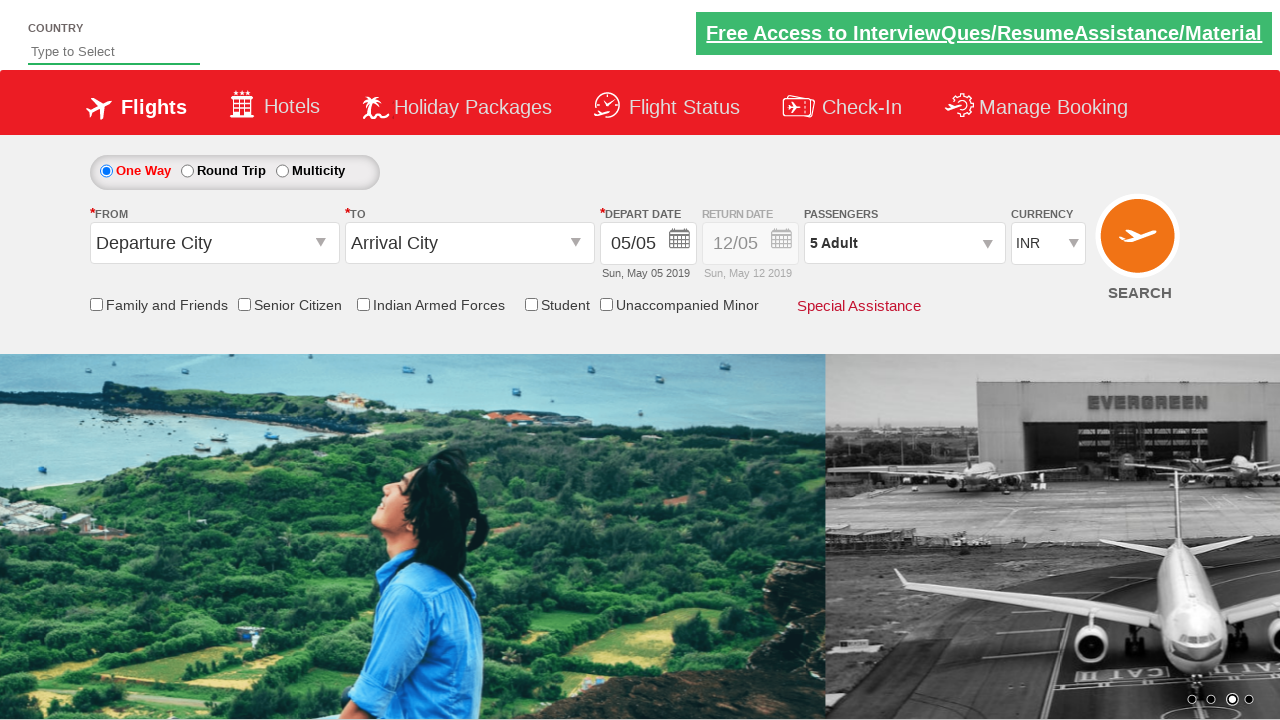

Waited for passenger info display to be ready
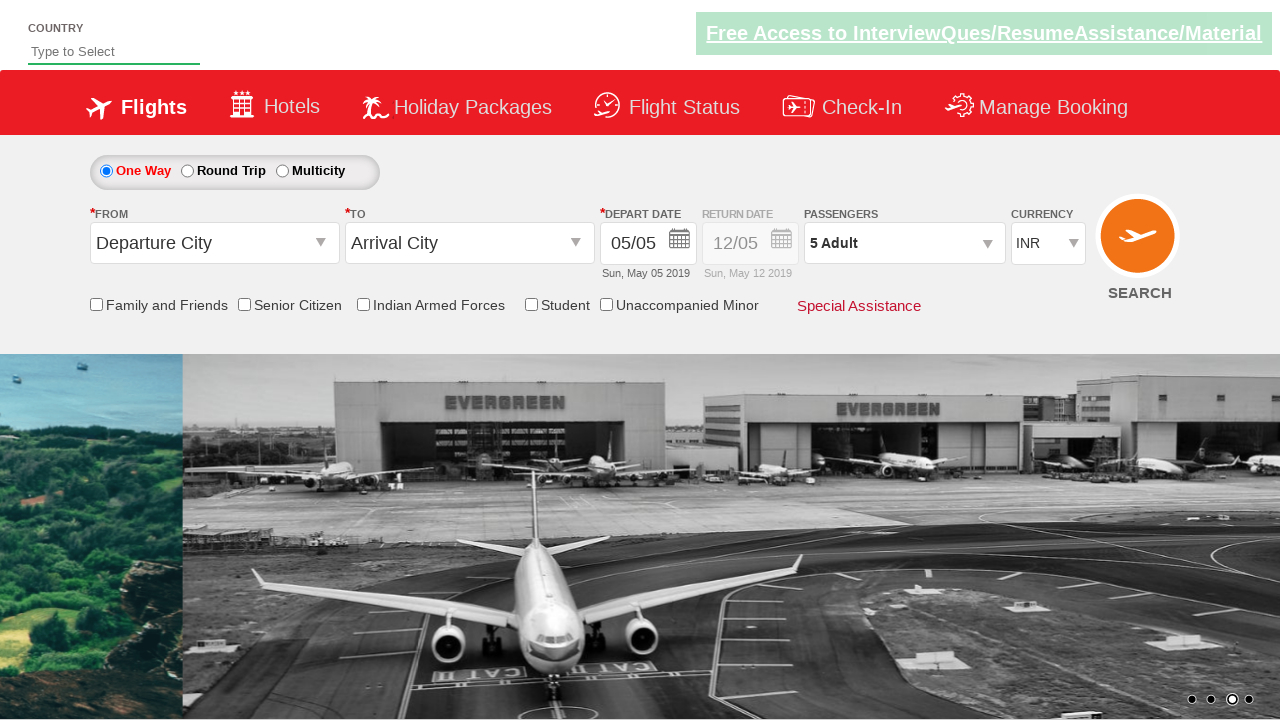

Verified passenger count displays '5 Adult'
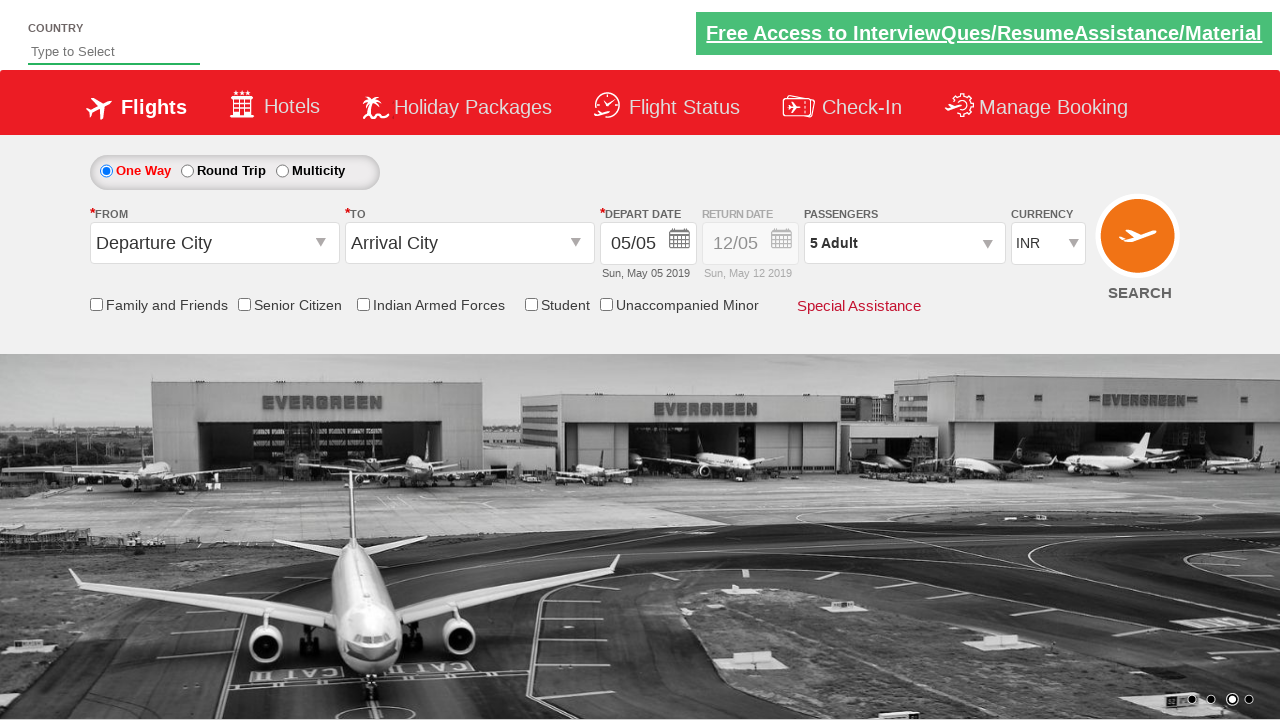

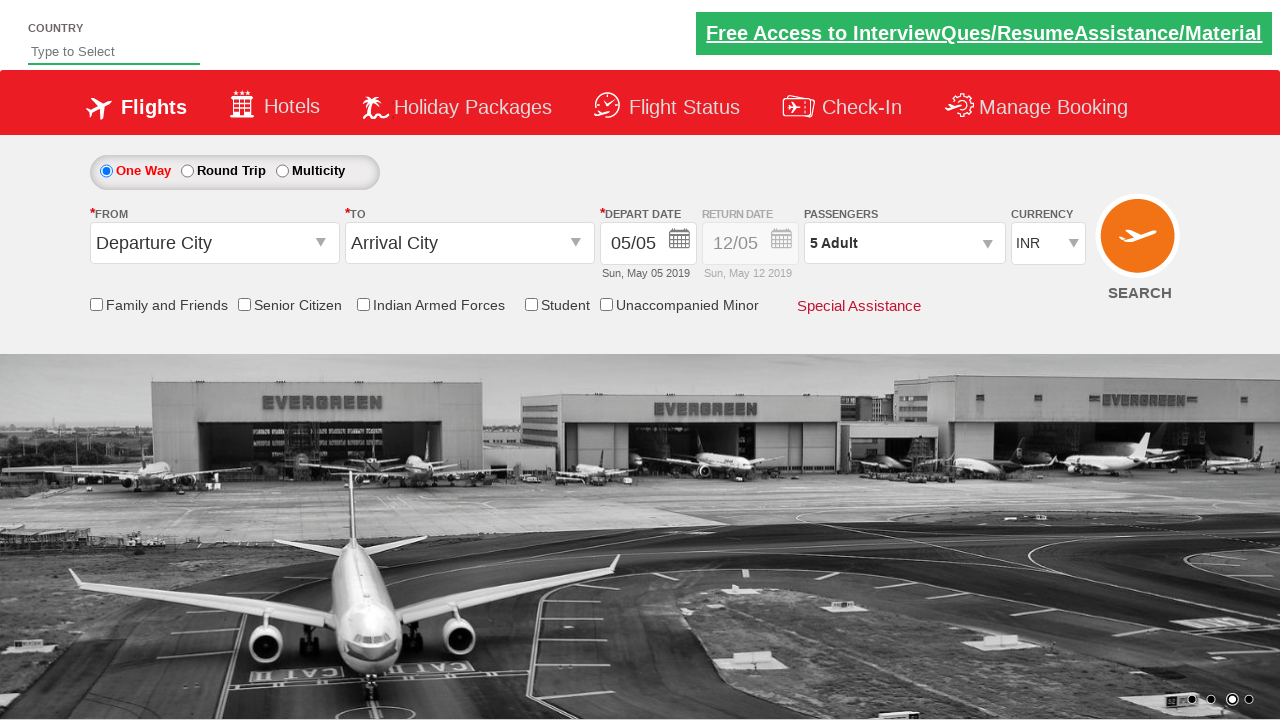